Tests clicking on the news section element on Python.org homepage

Starting URL: http://www.python.org

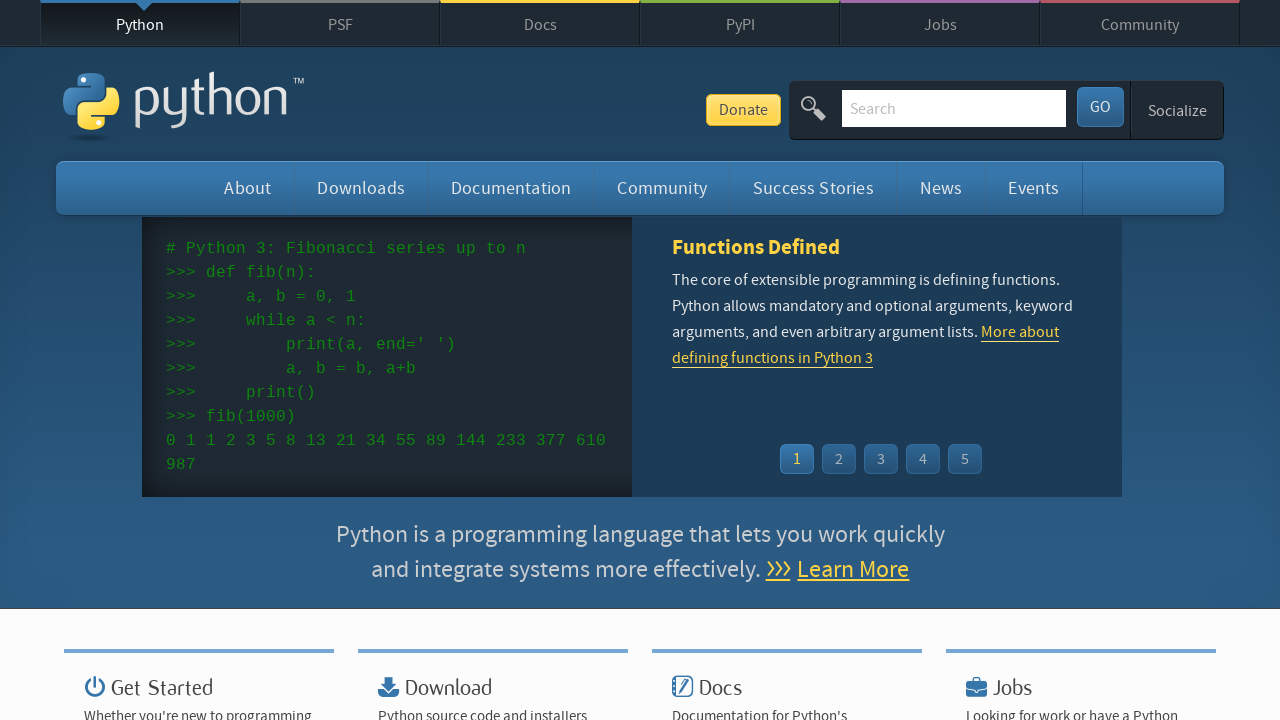

Navigated to Python.org homepage
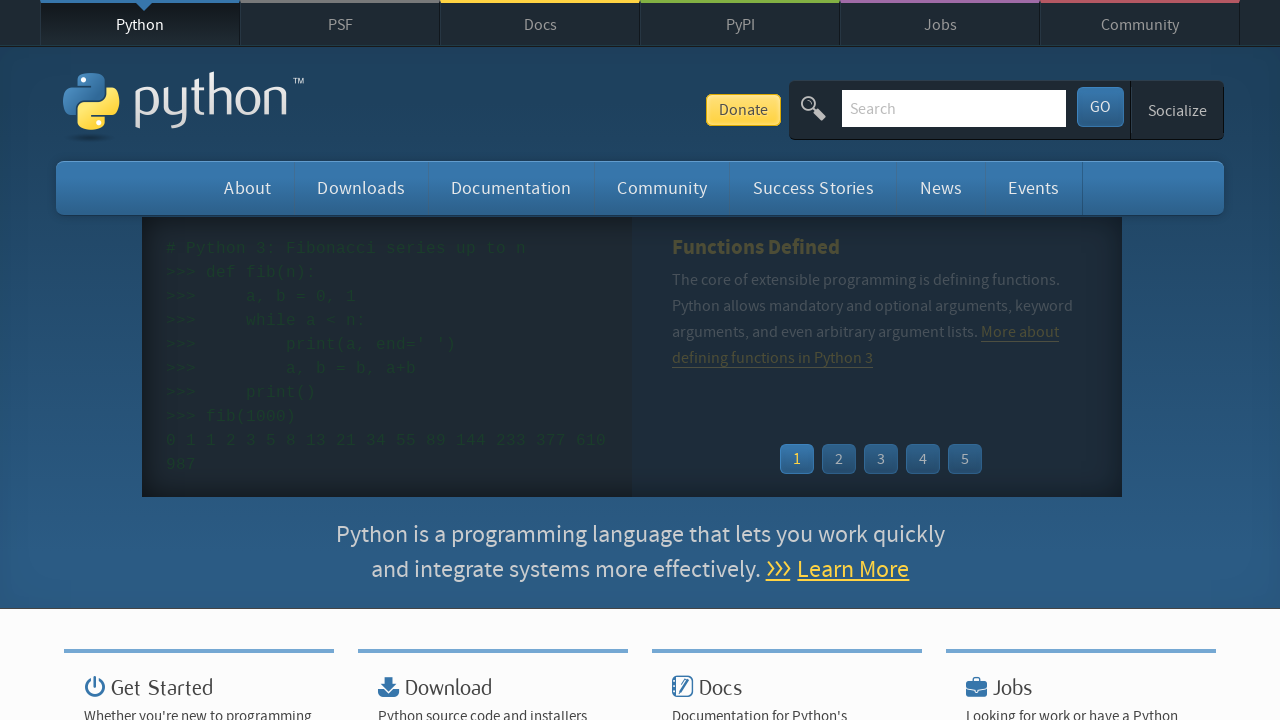

Clicked on the news section element at (941, 188) on #news
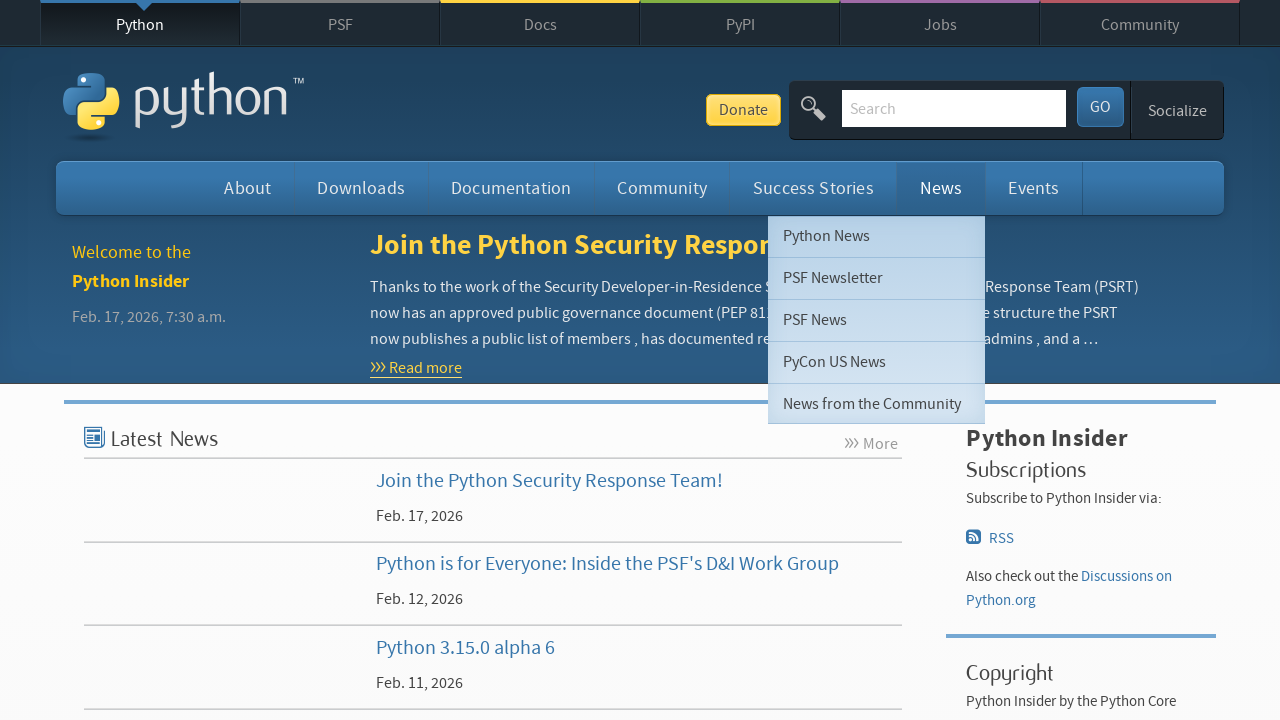

Waited for navigation to complete - network idle
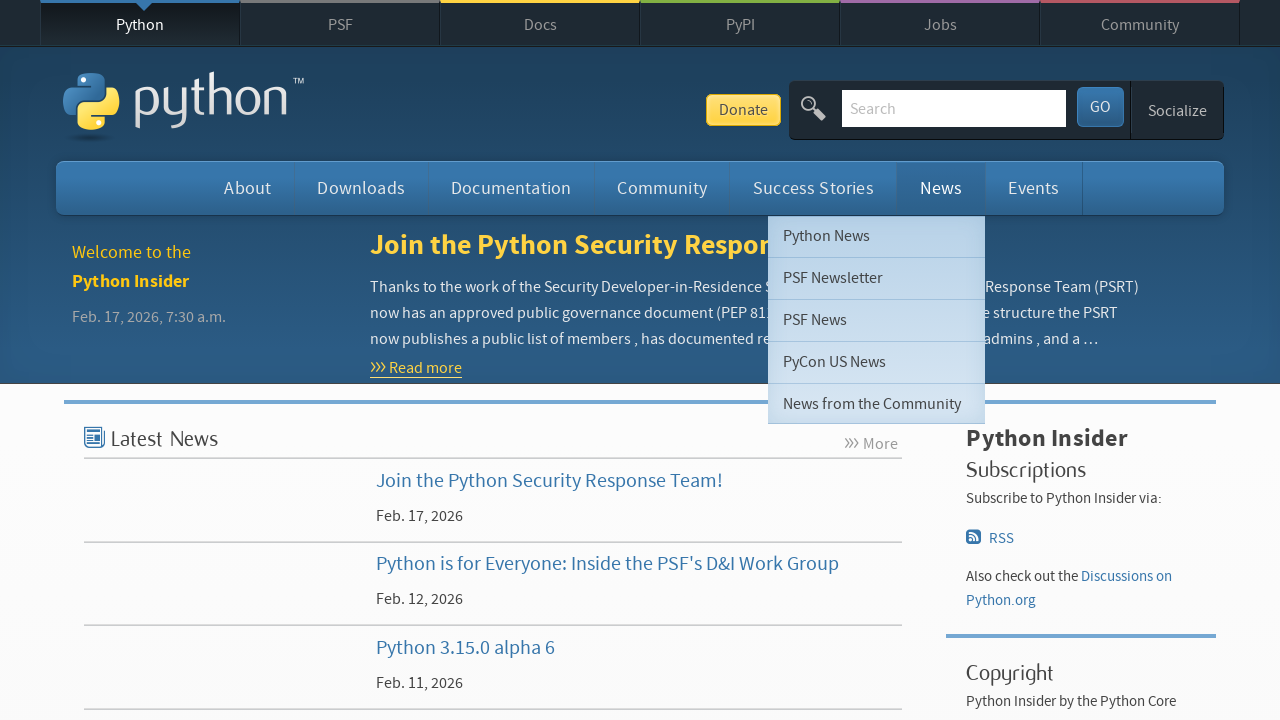

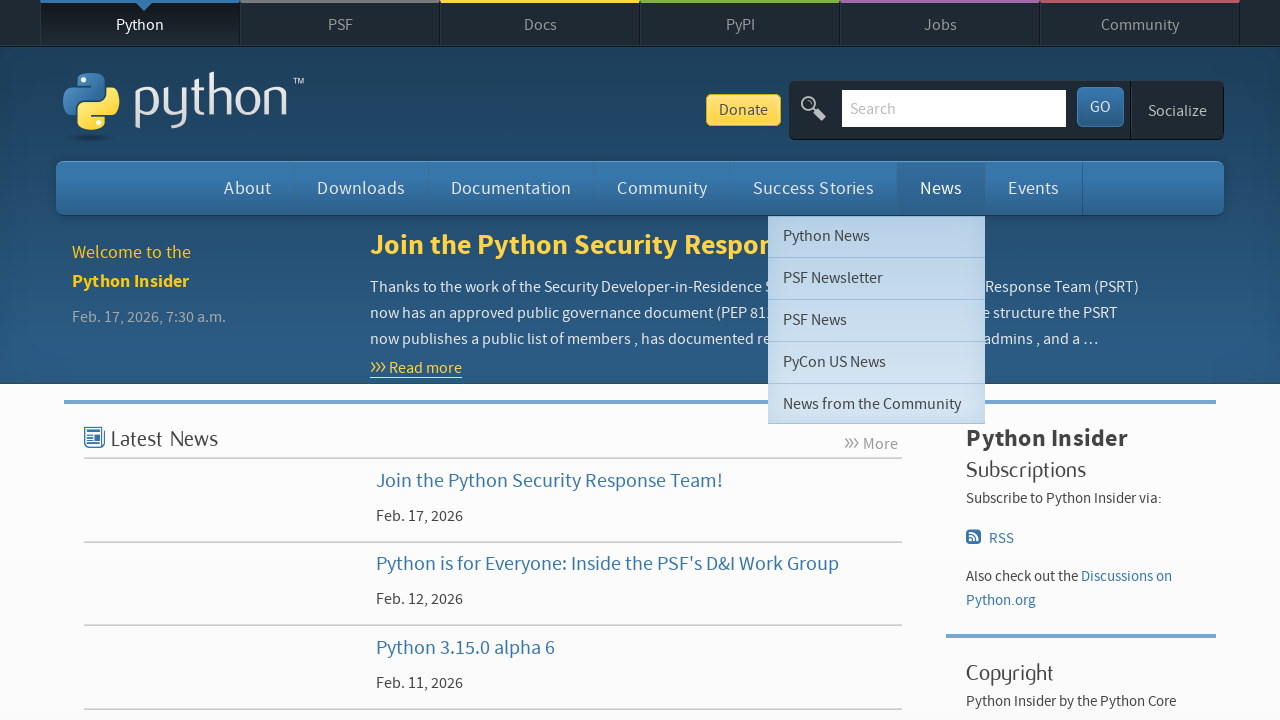